Tests visibility functionality by clicking the Hide button to hide other buttons on the page

Starting URL: http://www.uitestingplayground.com/

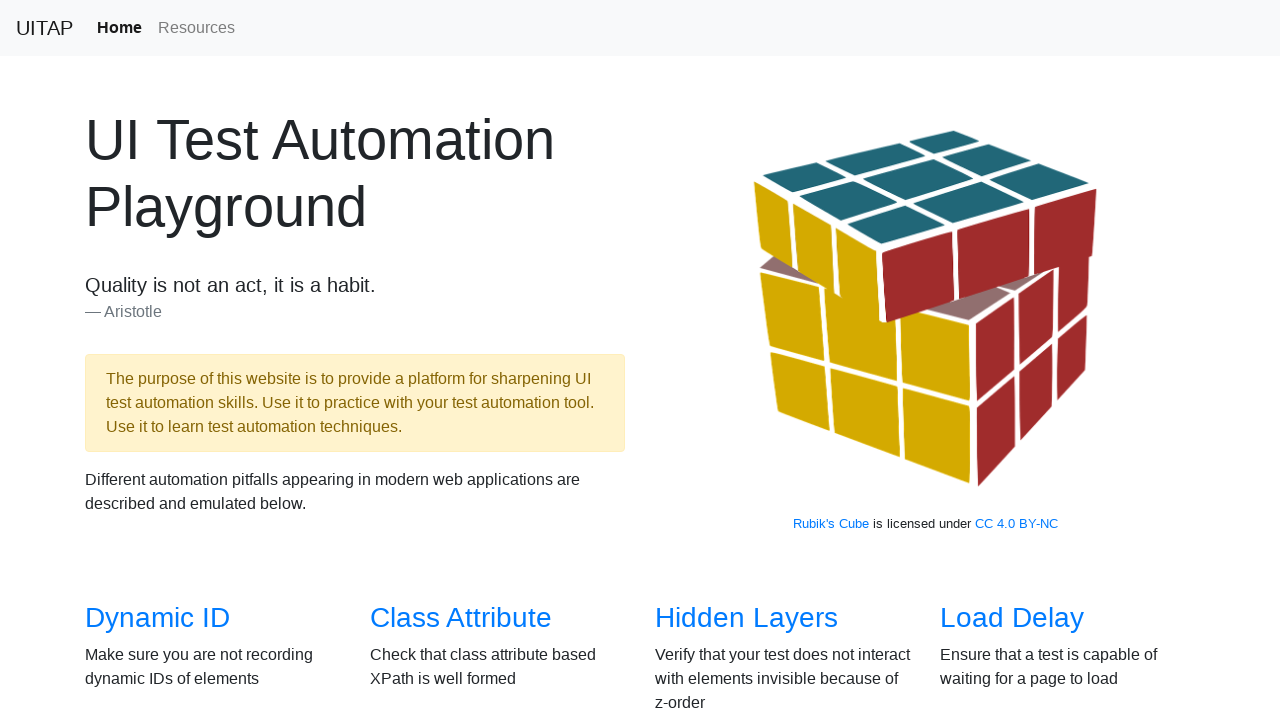

Clicked on Visibility link from the home page at (135, 360) on xpath=//*[@id='overview']/div/div[4]/div[1]/h3/a
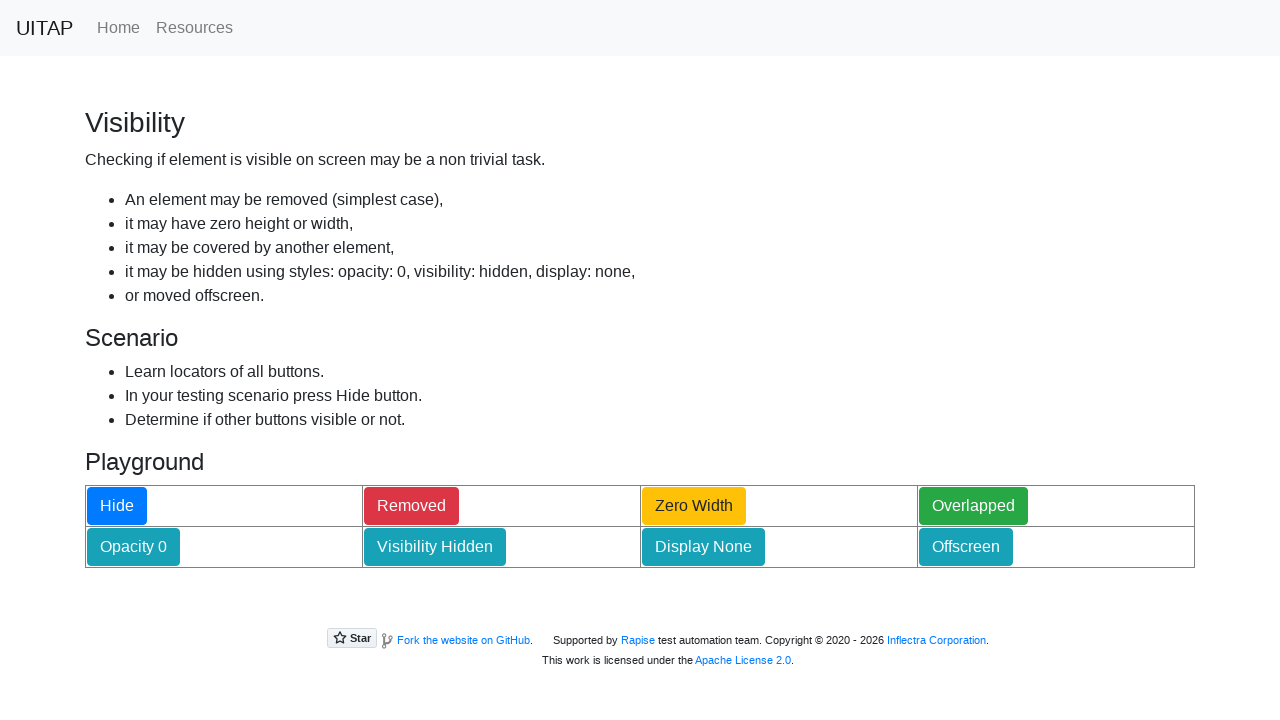

Hide button loaded on Visibility test page
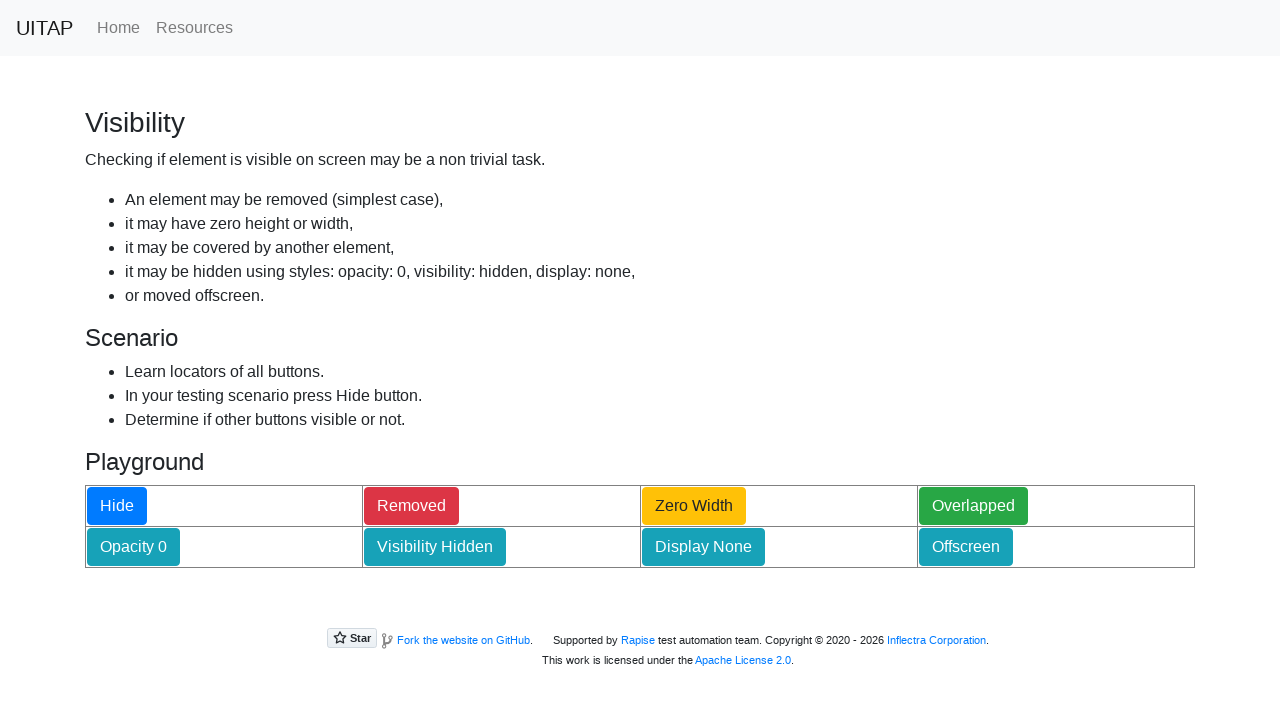

Clicked the Hide button to hide other buttons on the page at (117, 506) on #hideButton
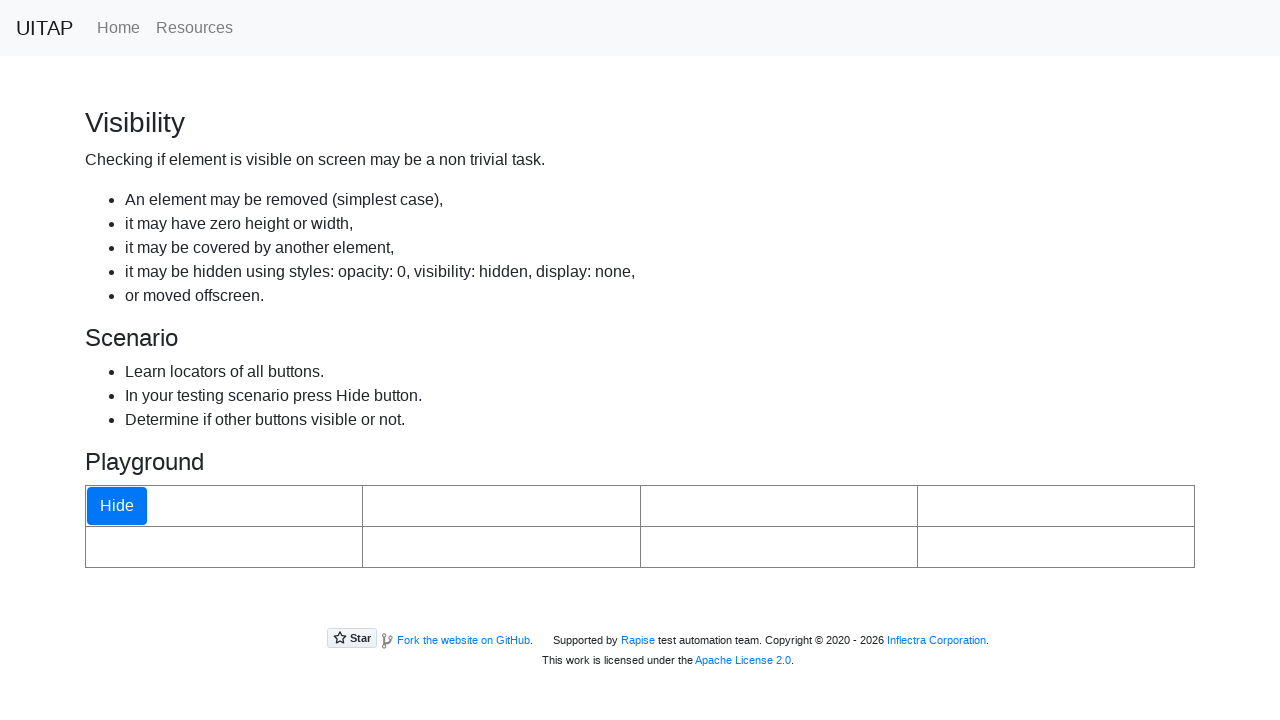

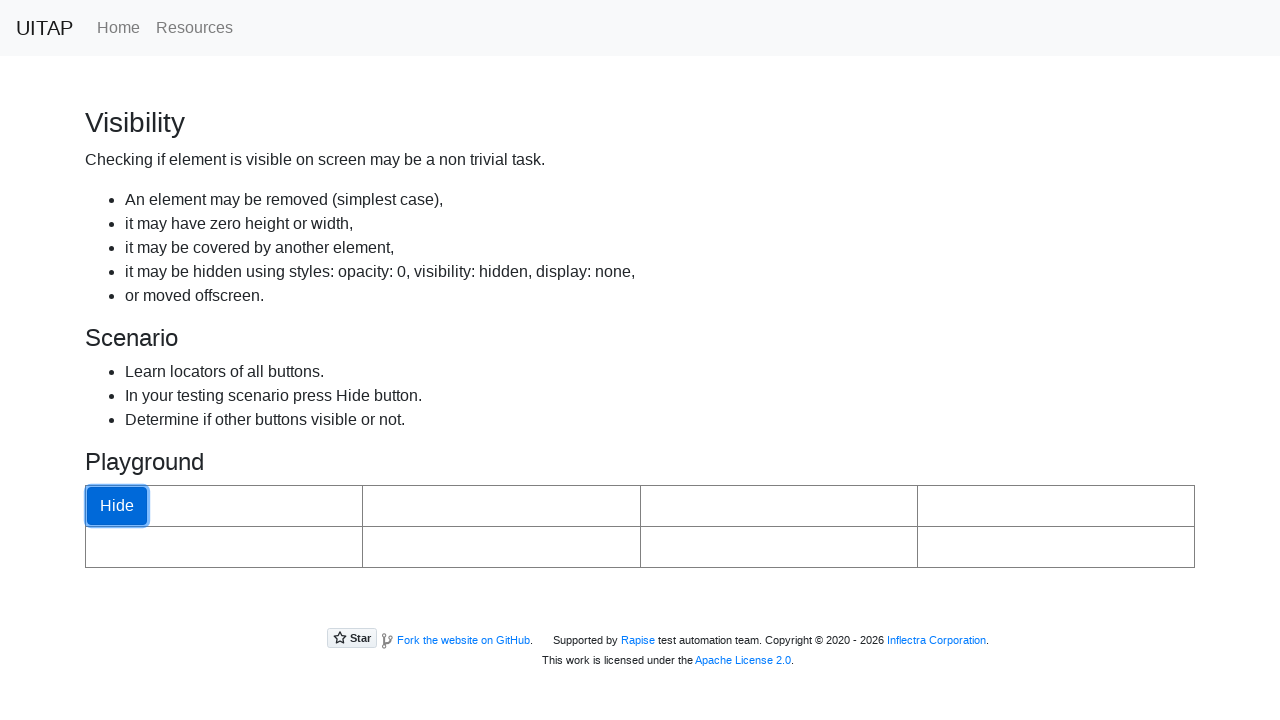